Tests window/tab switching functionality by clicking a link that opens a new window and switching to it

Starting URL: http://the-internet.herokuapp.com/windows

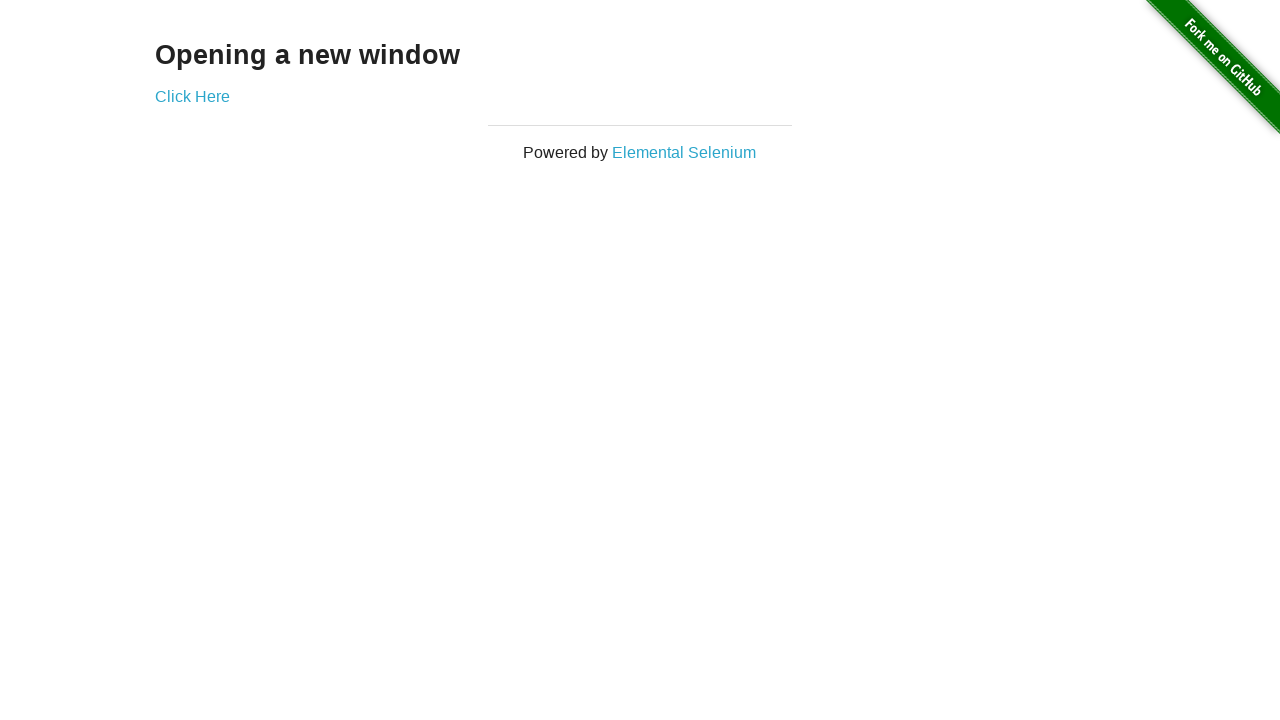

Clicked 'Click Here' link to open new window at (192, 96) on a:text('Click Here')
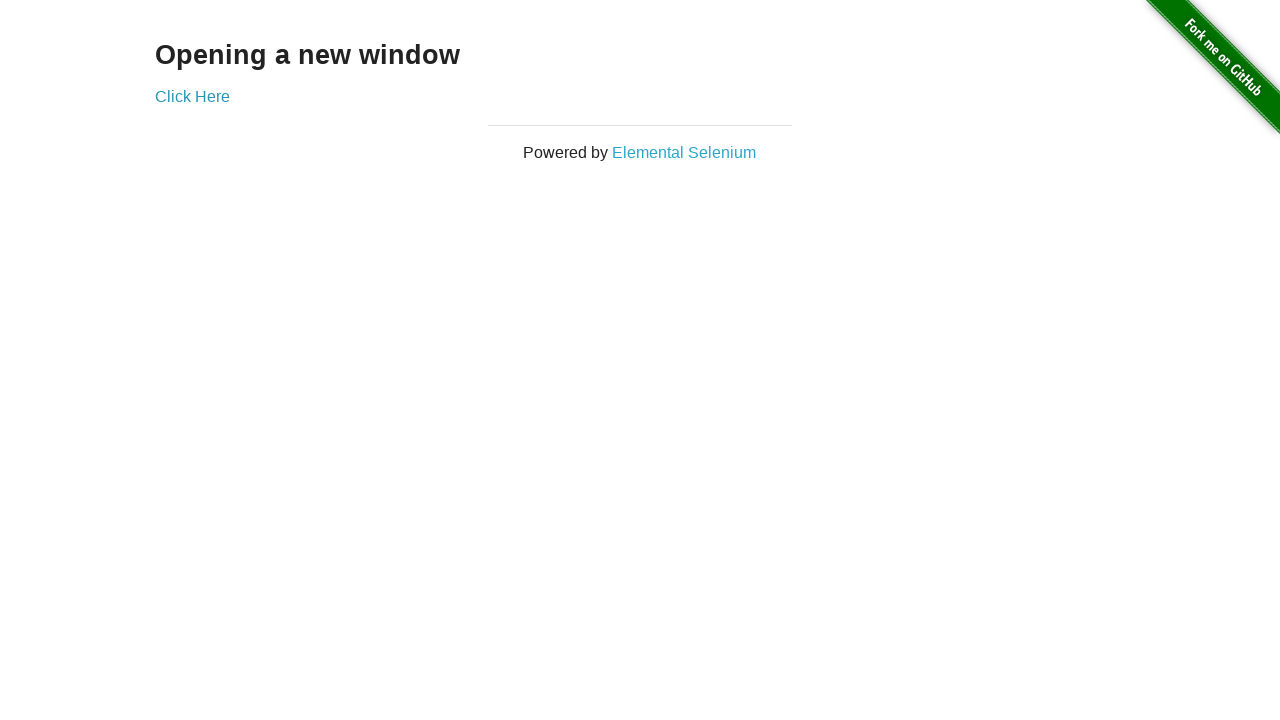

New window/tab opened and captured
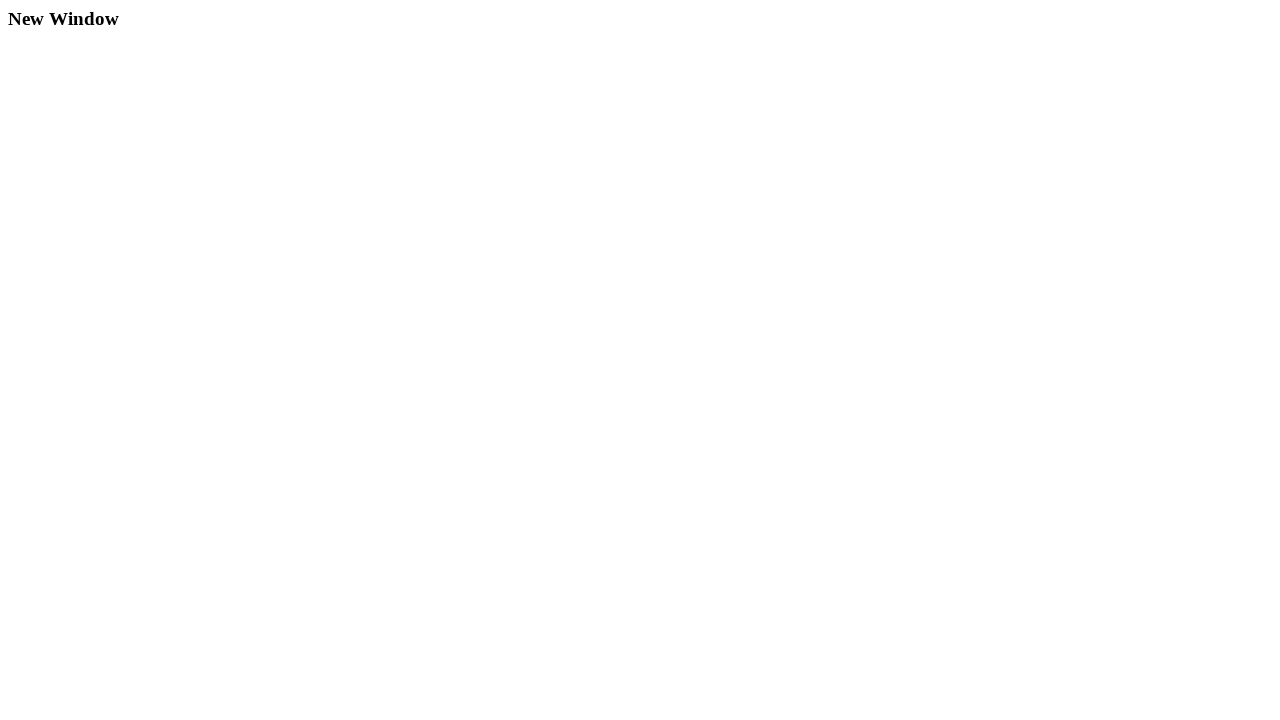

New page finished loading
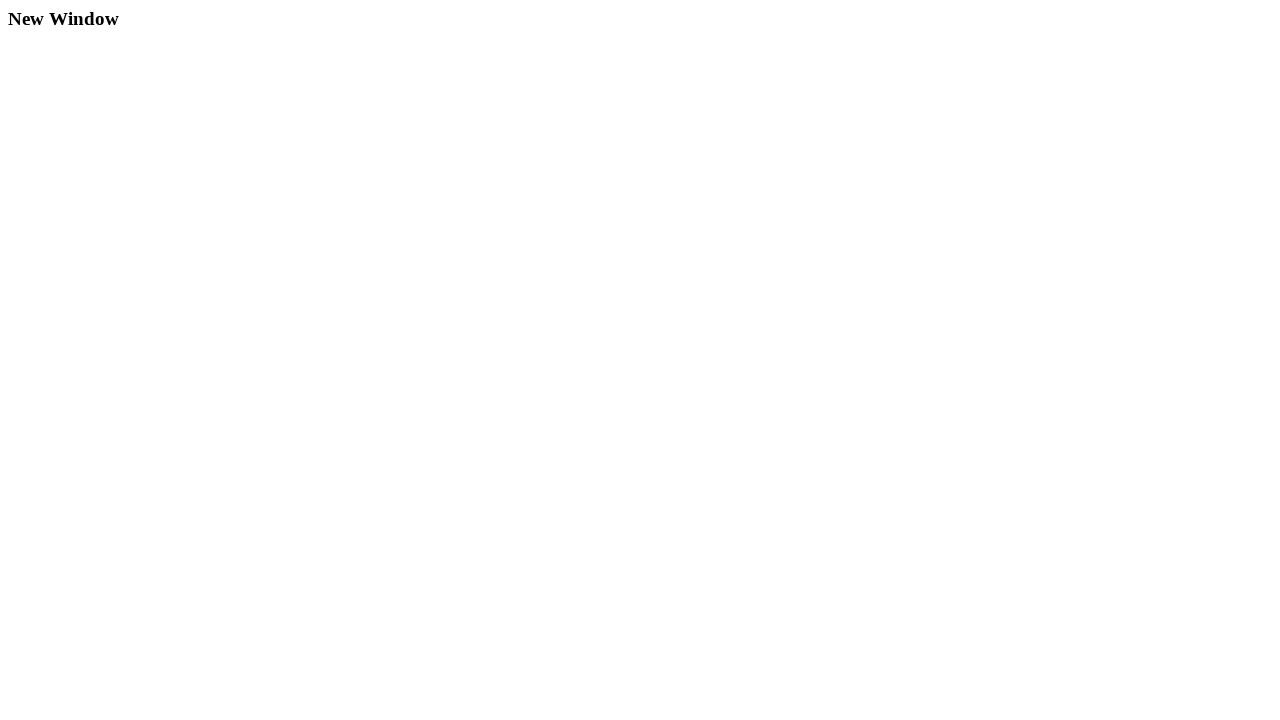

Verified new page title is 'New Window'
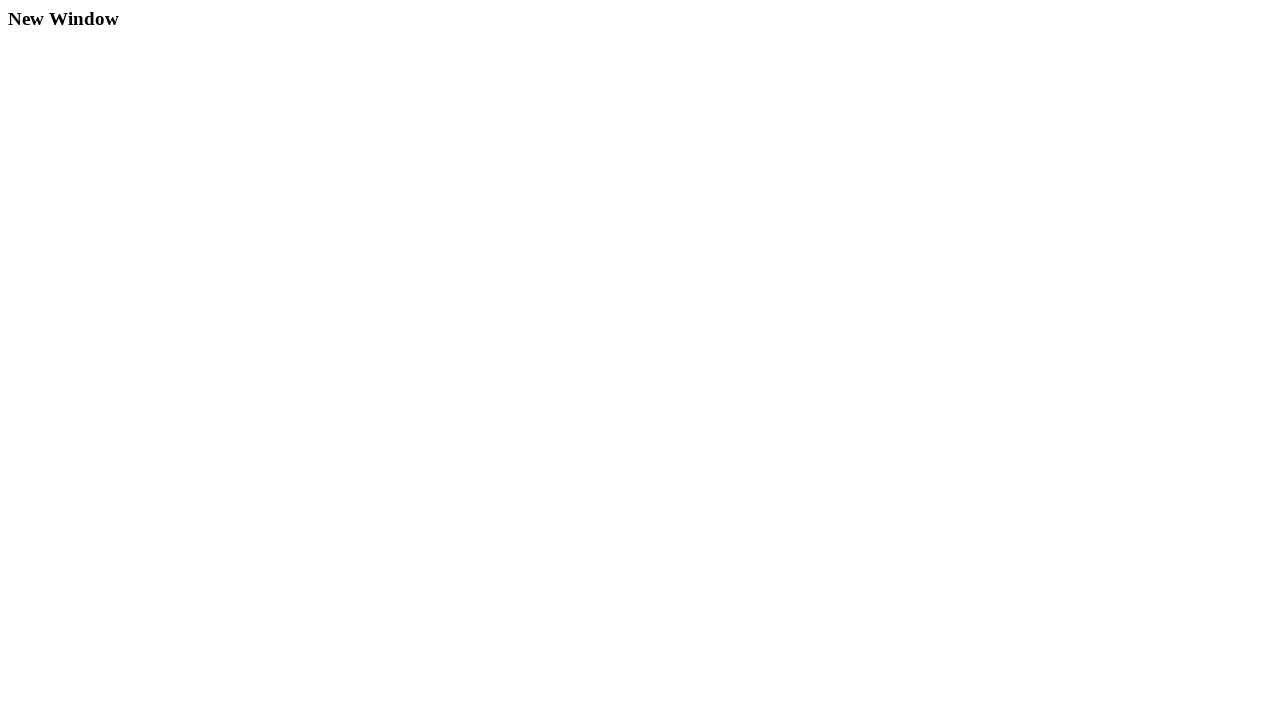

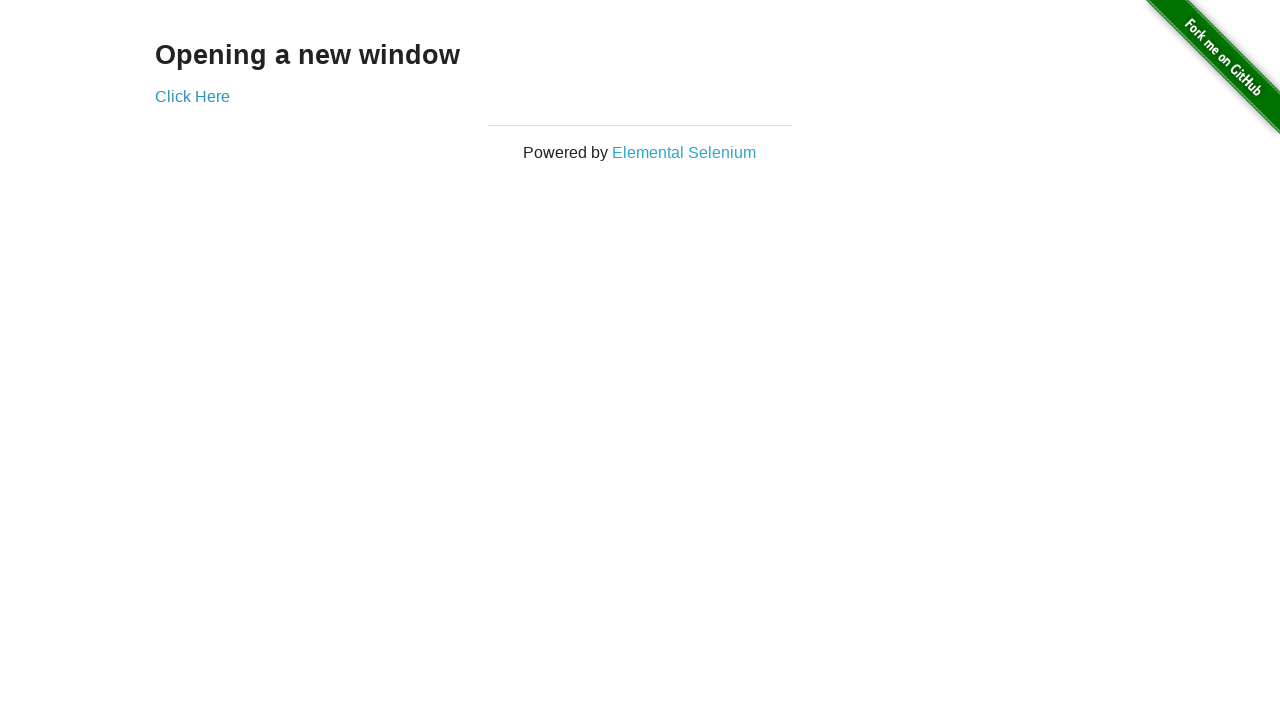